Tests hover functionality by hovering over a figure element to reveal hidden caption text

Starting URL: https://the-internet.herokuapp.com/hovers

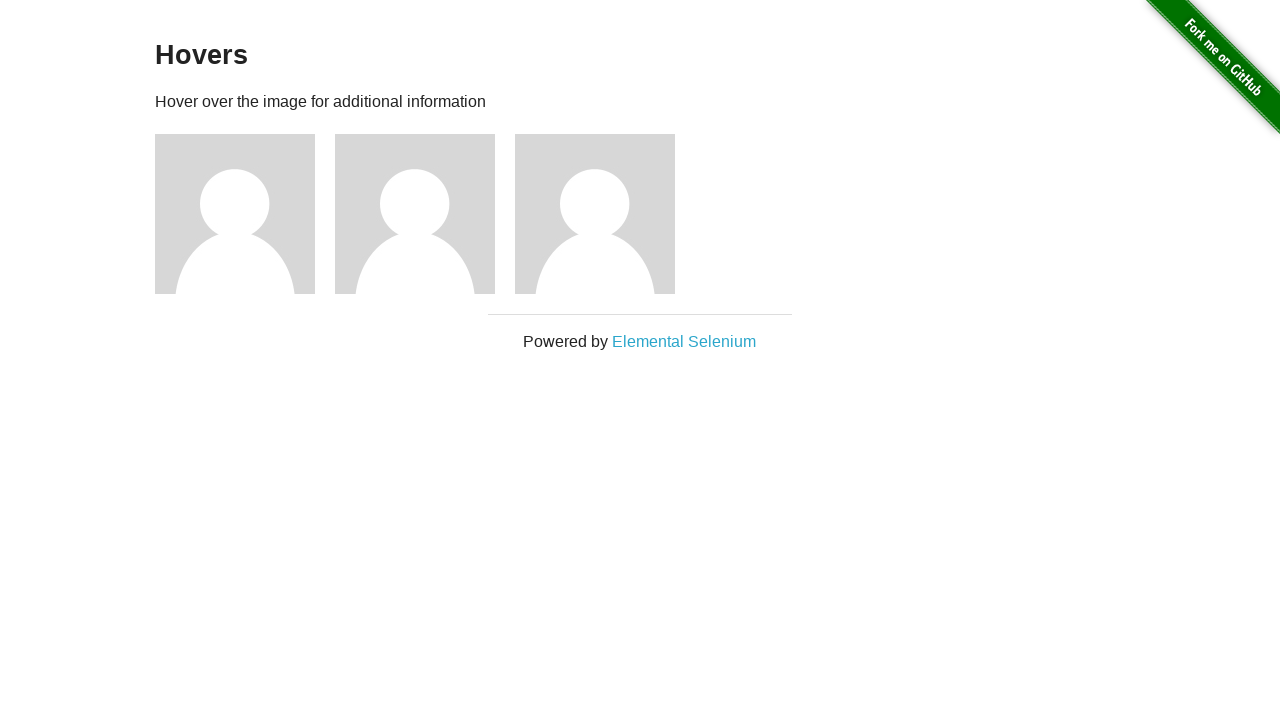

Navigated to hovers test page
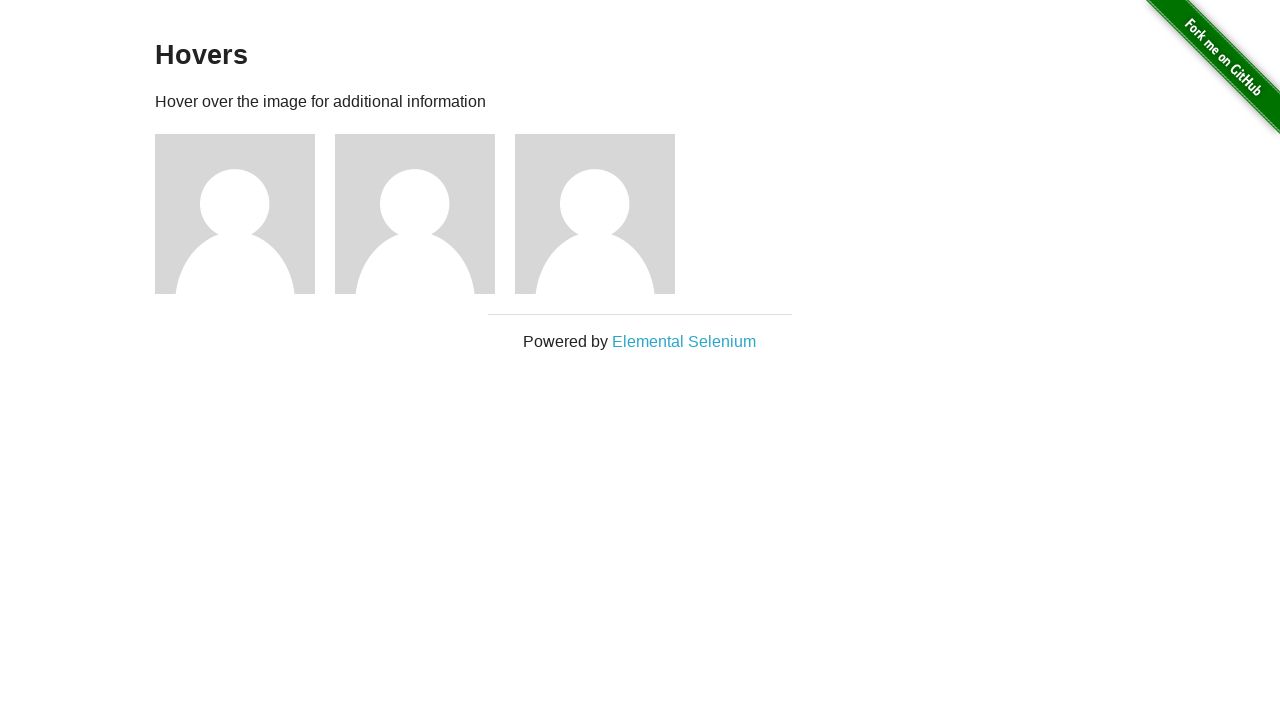

Hovered over the third figure element to reveal caption at (245, 214) on .figure:nth-child(3)
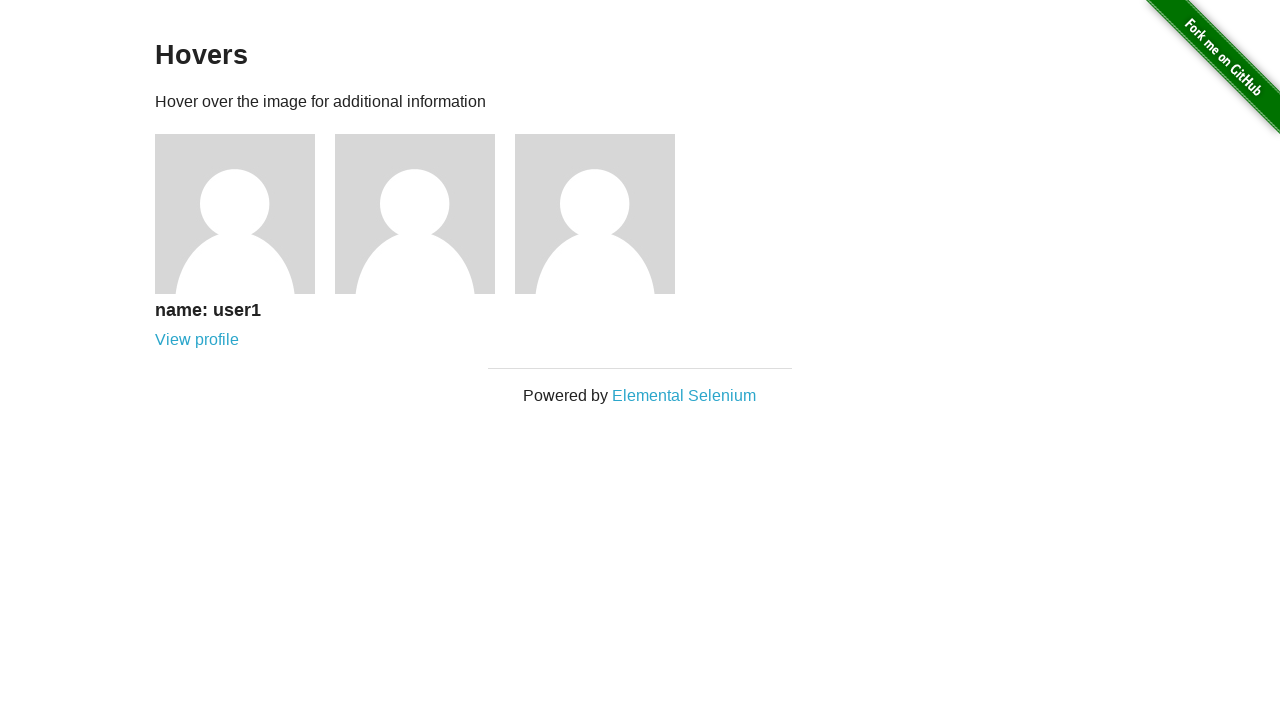

Verified hidden caption text 'name: user1' became visible
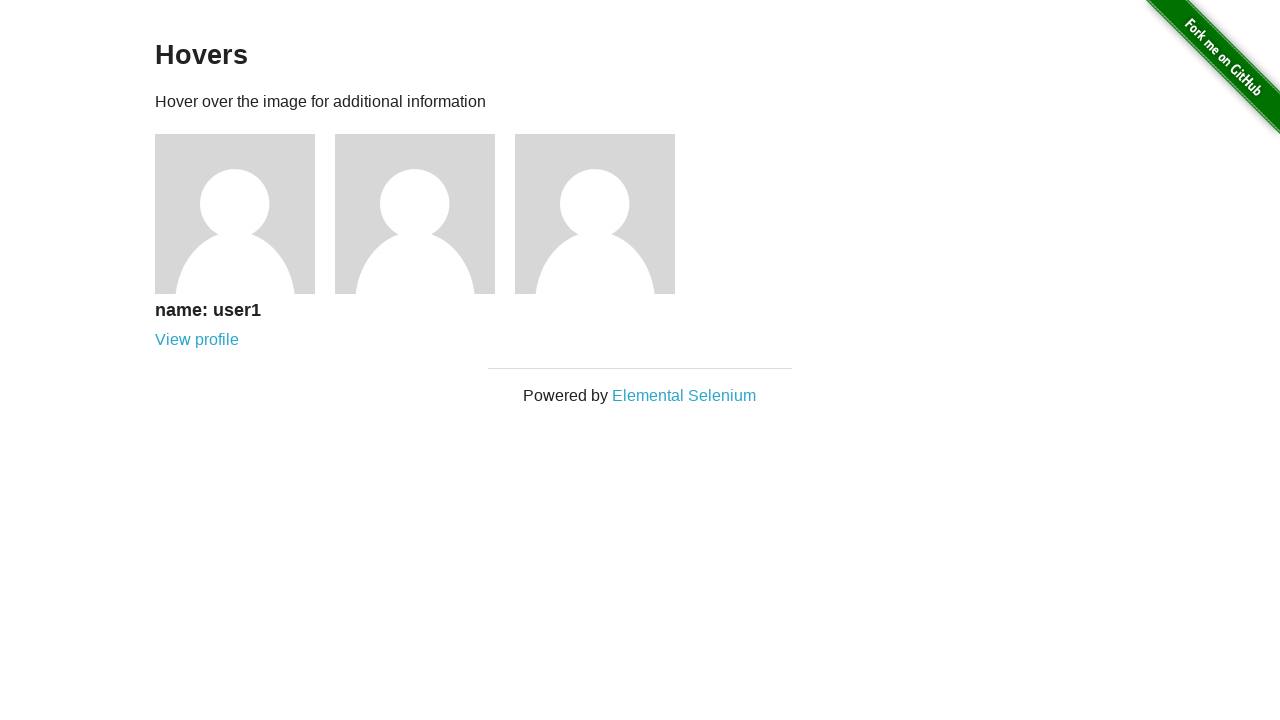

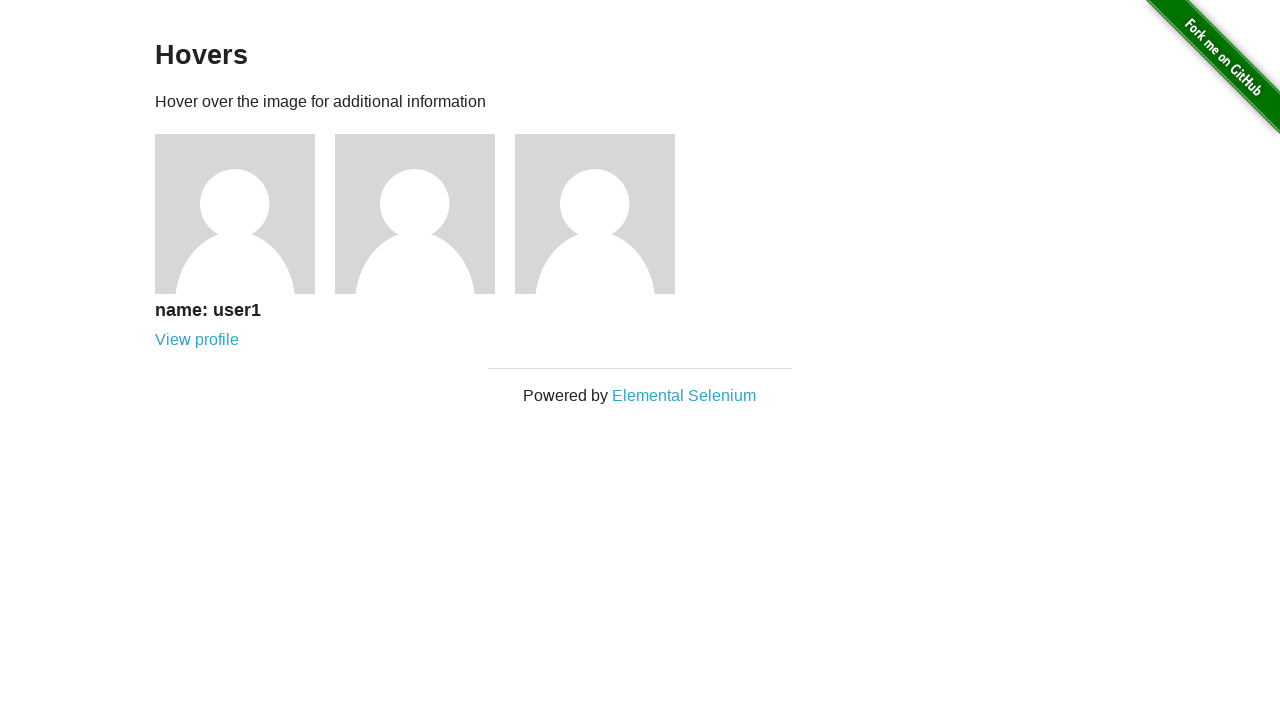